Tests pagination functionality by navigating through table pages to find a row with "India" in the country column, then clicks the associated checkbox for that row.

Starting URL: https://selectorshub.com/xpath-practice-page/

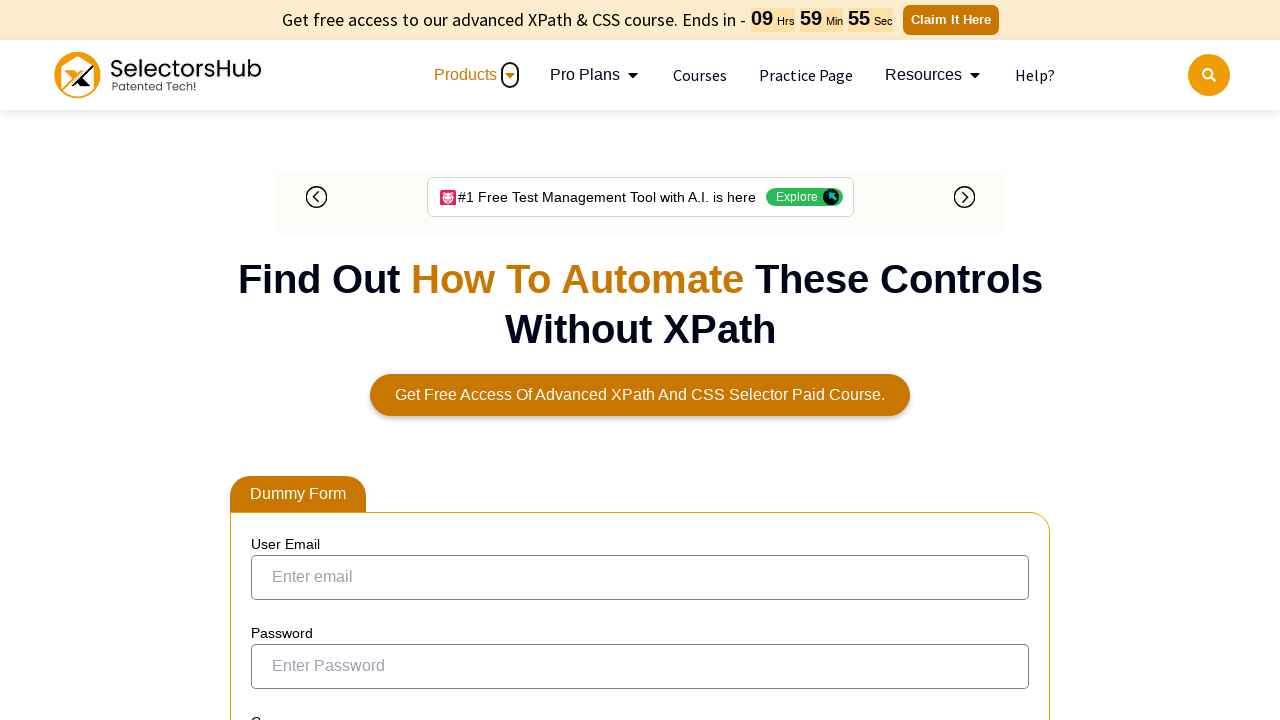

Located cells with 'India' text in country column
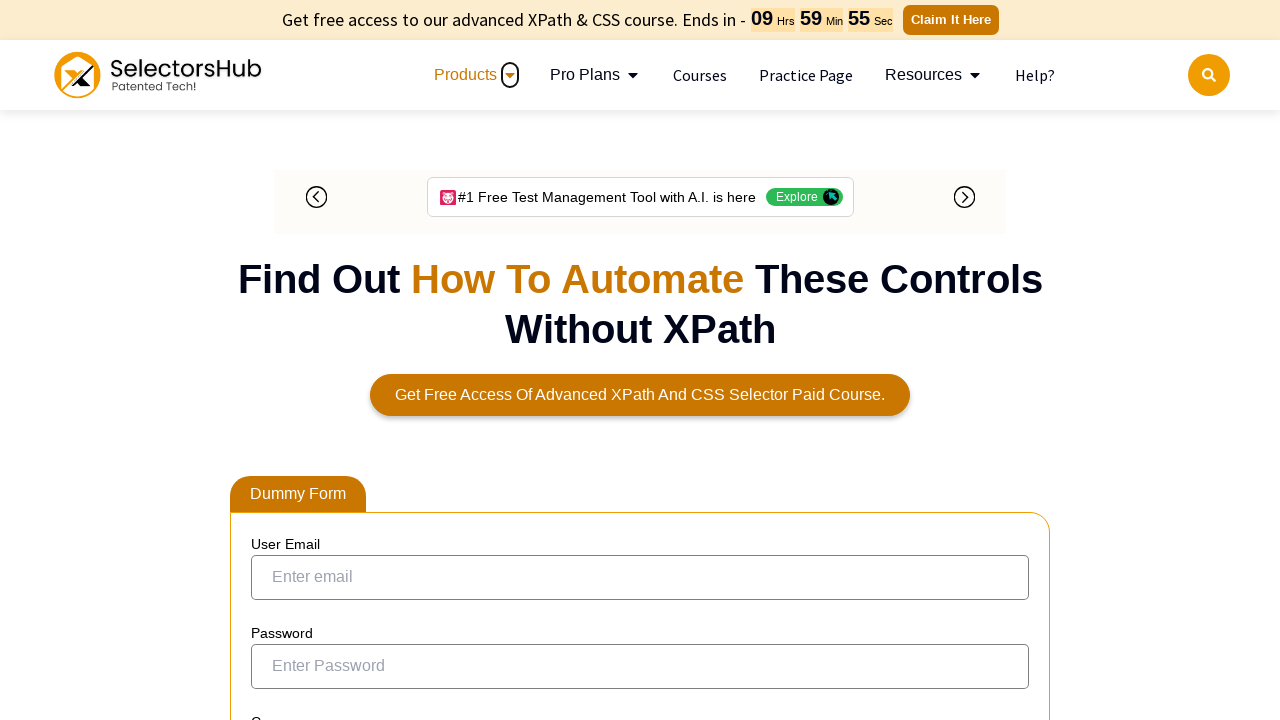

Found India row and clicked its checkbox at (266, 361) on xpath=//table[@id='tablepress-1']//td[@class='column-5' and text()='India']/prec
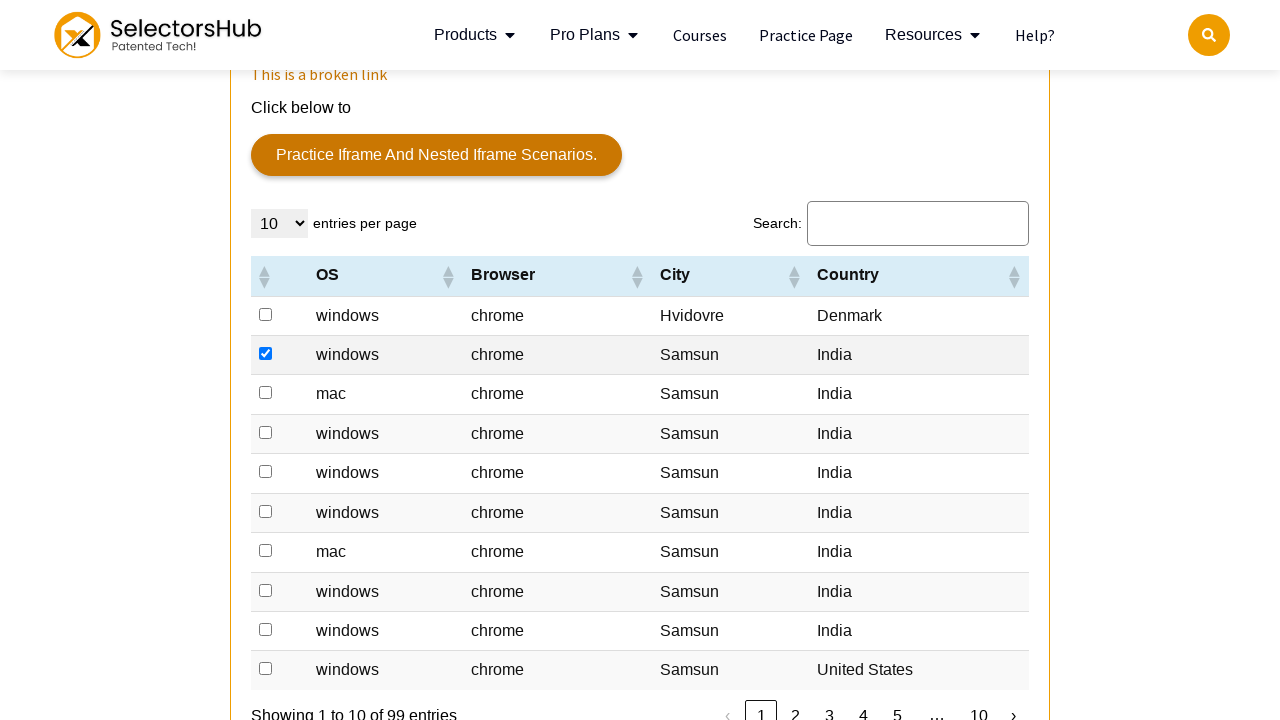

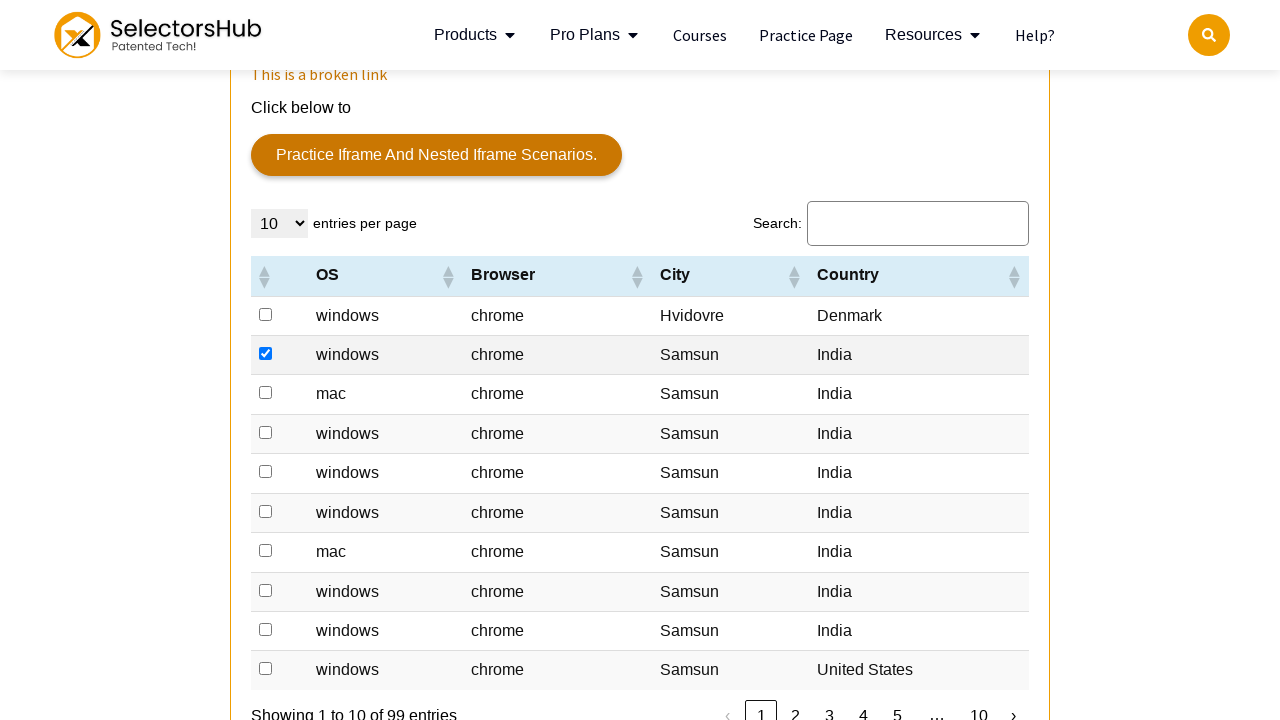